Tests the add/remove element functionality by clicking the Add button, verifying the Remove button appears, clicking Remove, and verifying the page heading is still visible

Starting URL: https://www.testotomasyonu.com/addremove/

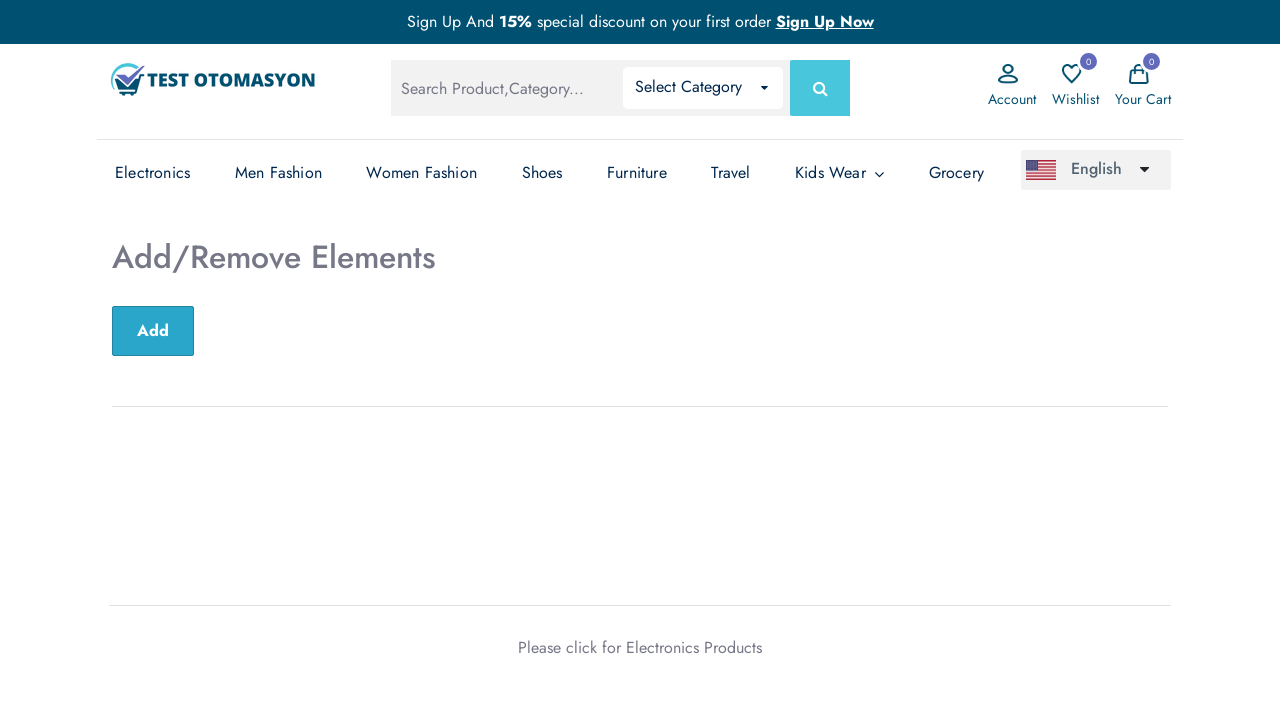

Clicked the Add button to add an element at (153, 331) on xpath=//*[@id='sub-btn']
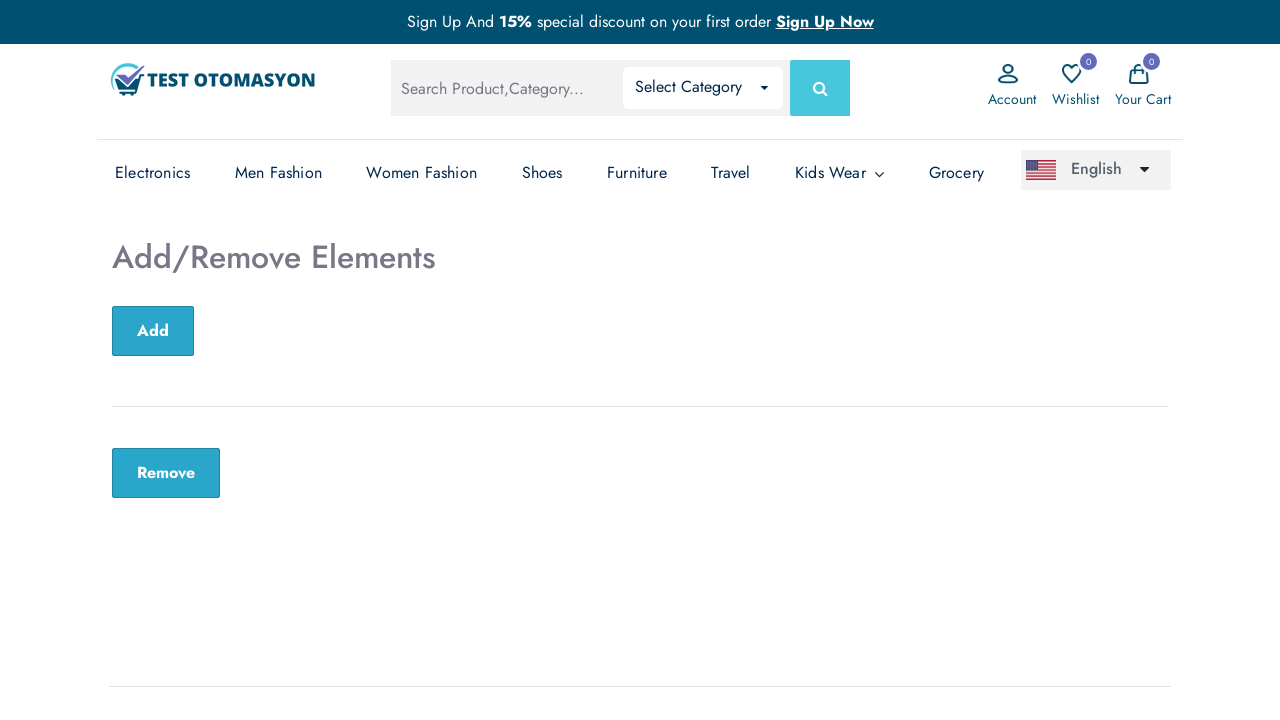

Remove button appeared and is now visible
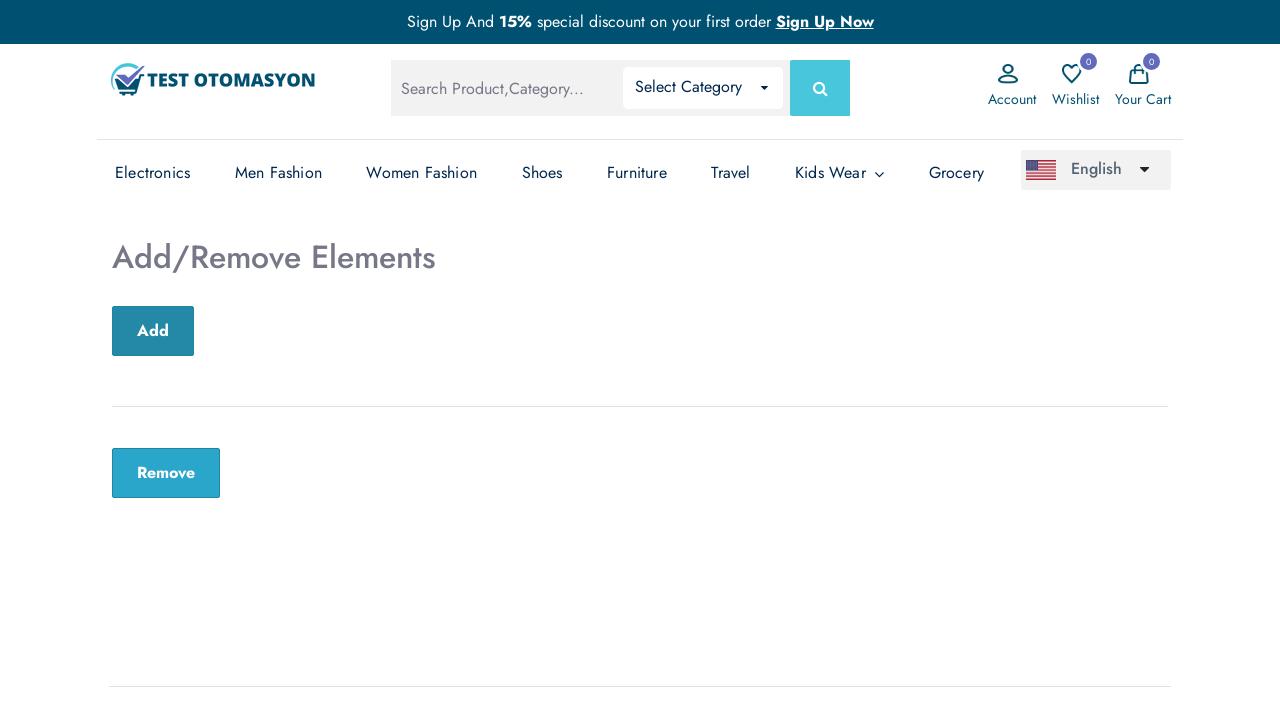

Clicked the Remove button to remove the element at (166, 473) on xpath=//*[@class='remove-btn']
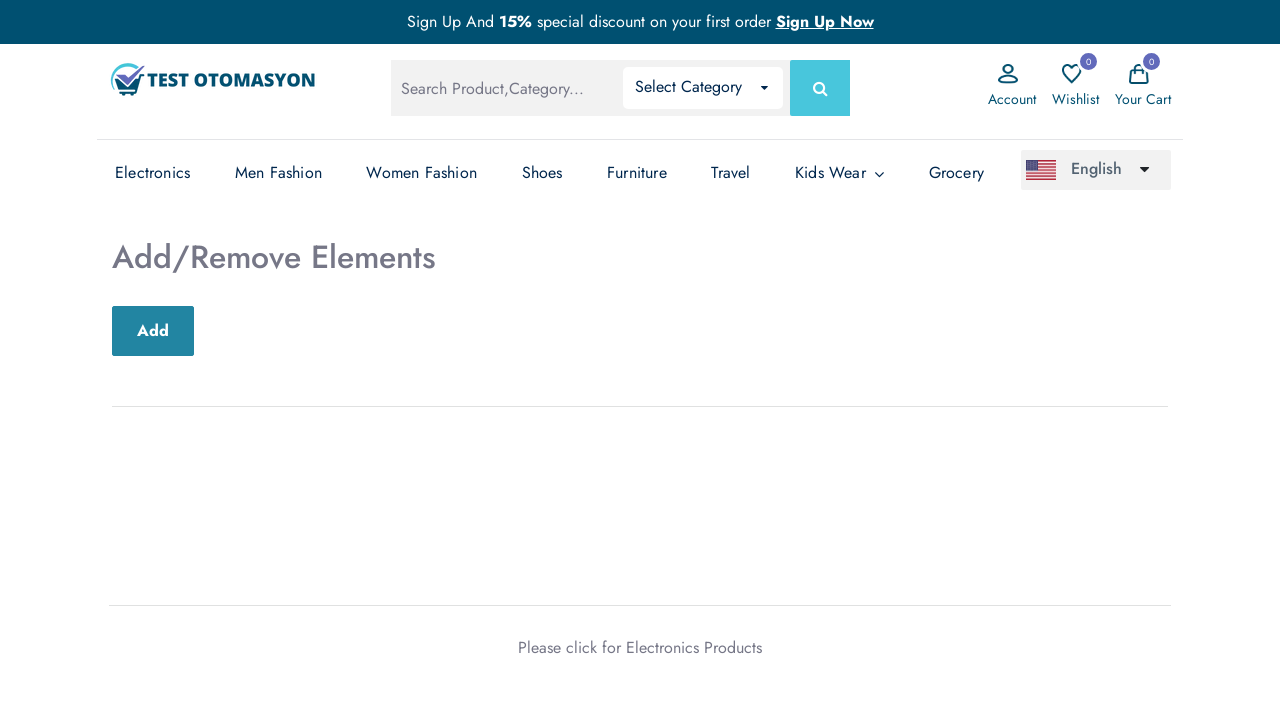

Verified the 'Add/Remove Elements' heading is still visible after removing the element
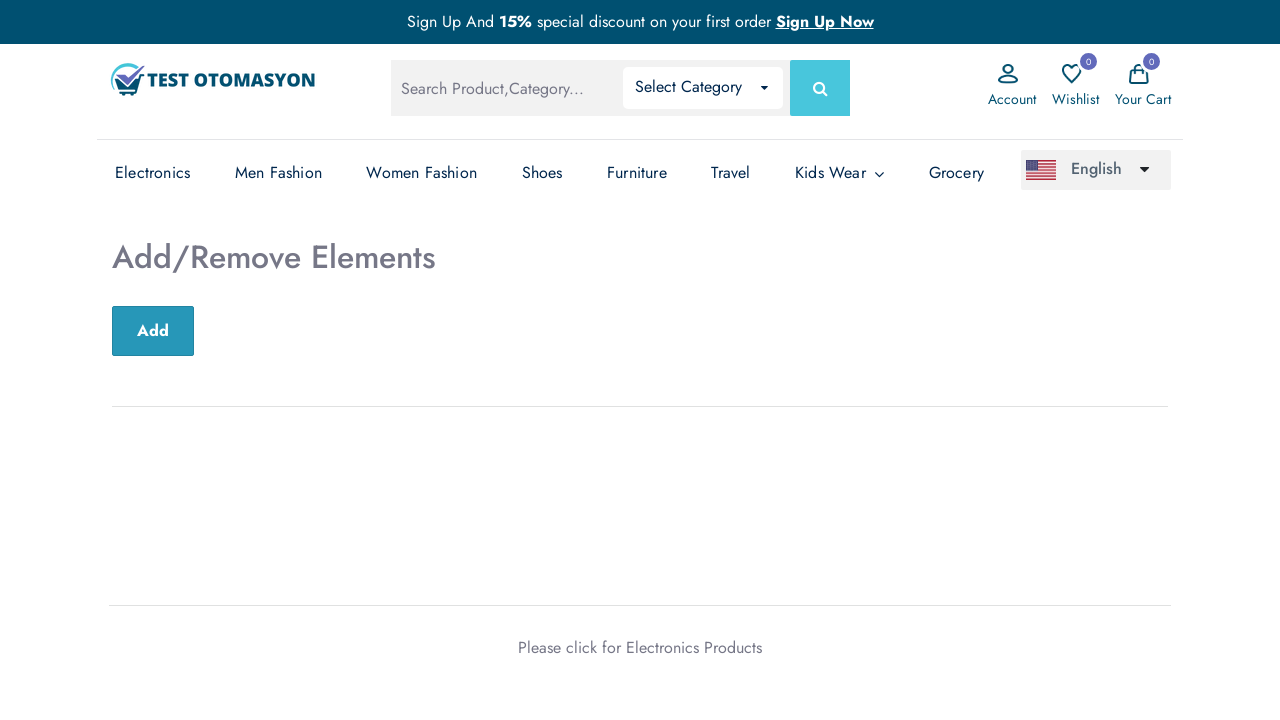

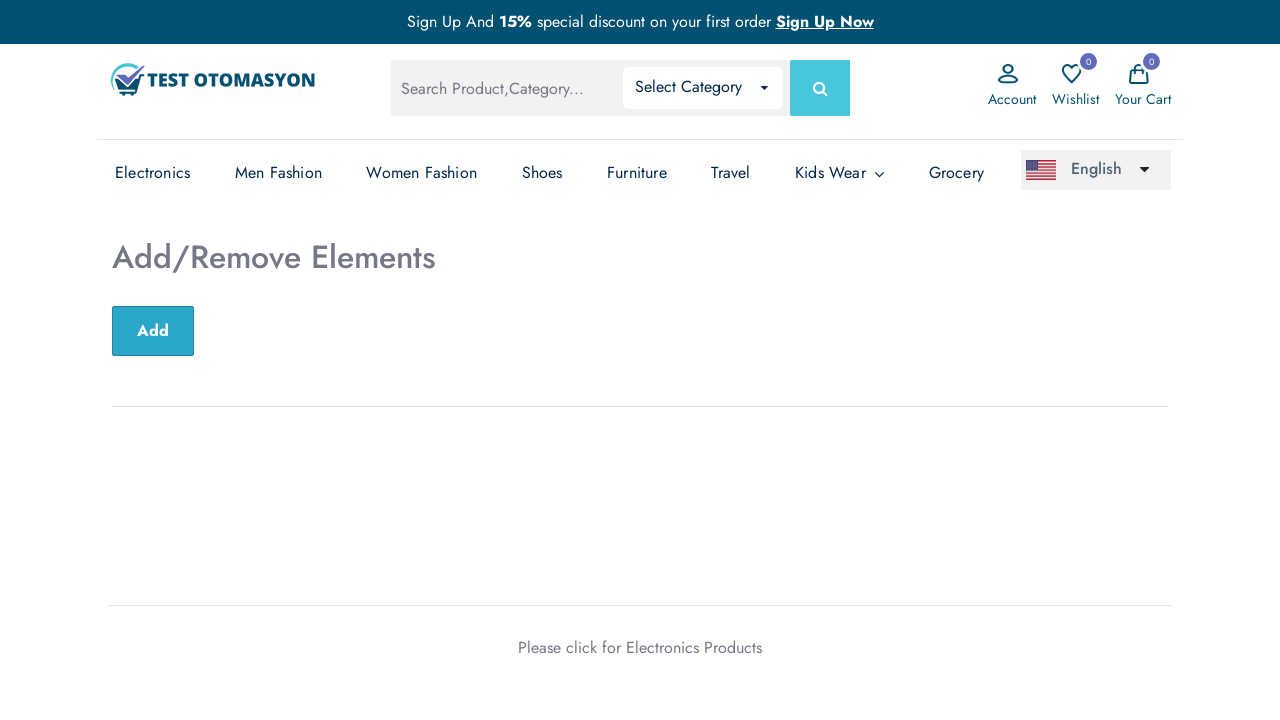